Tests handling of JavaScript popup dialogs (alert, confirm, and prompt boxes) by navigating to the Alerts section and interacting with different alert types.

Starting URL: https://demo.automationtesting.in/Register.html

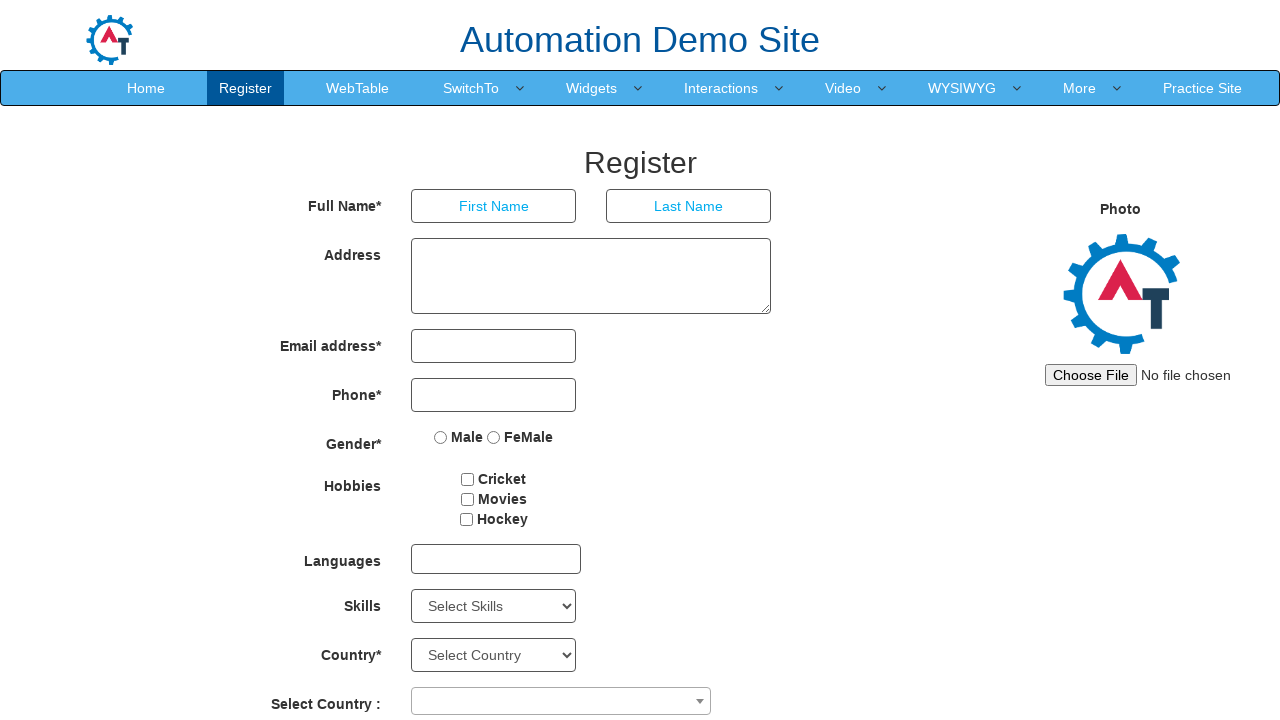

Set up dialog handler for alert, confirm, and prompt dialogs
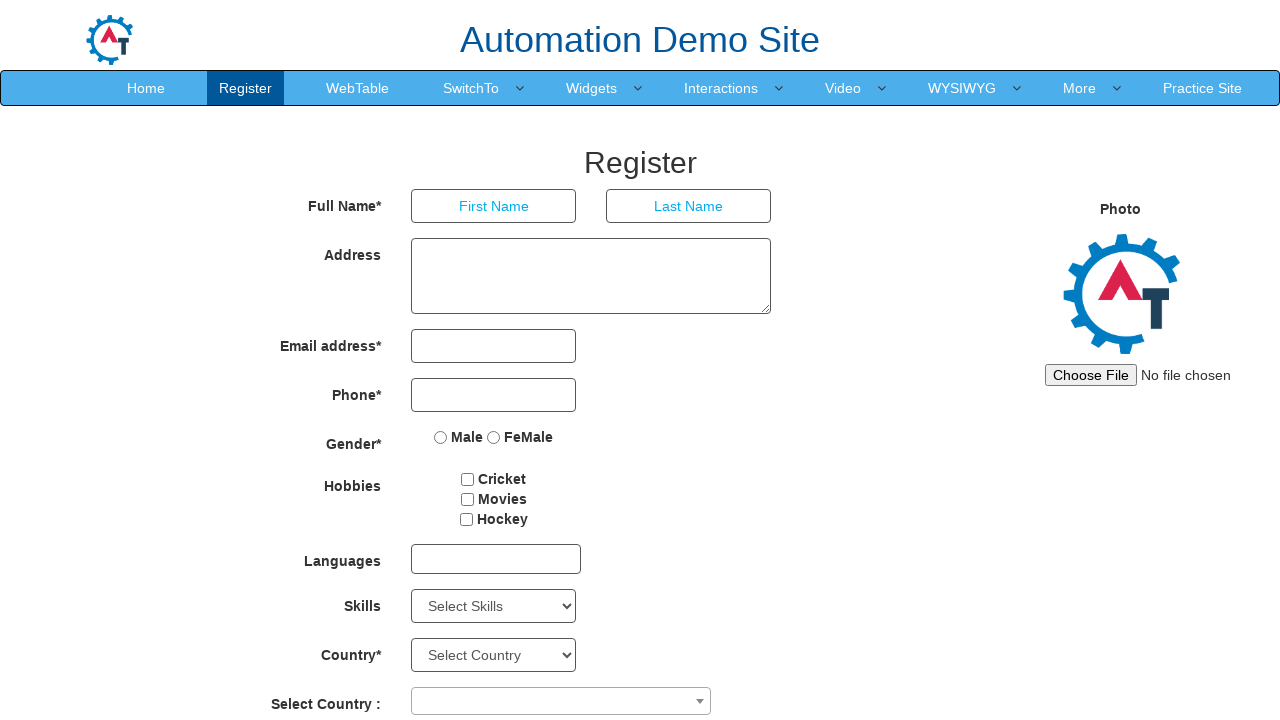

Hovered over SwitchTo menu link at (471, 88) on internal:role=link[name="SwitchTo"i]
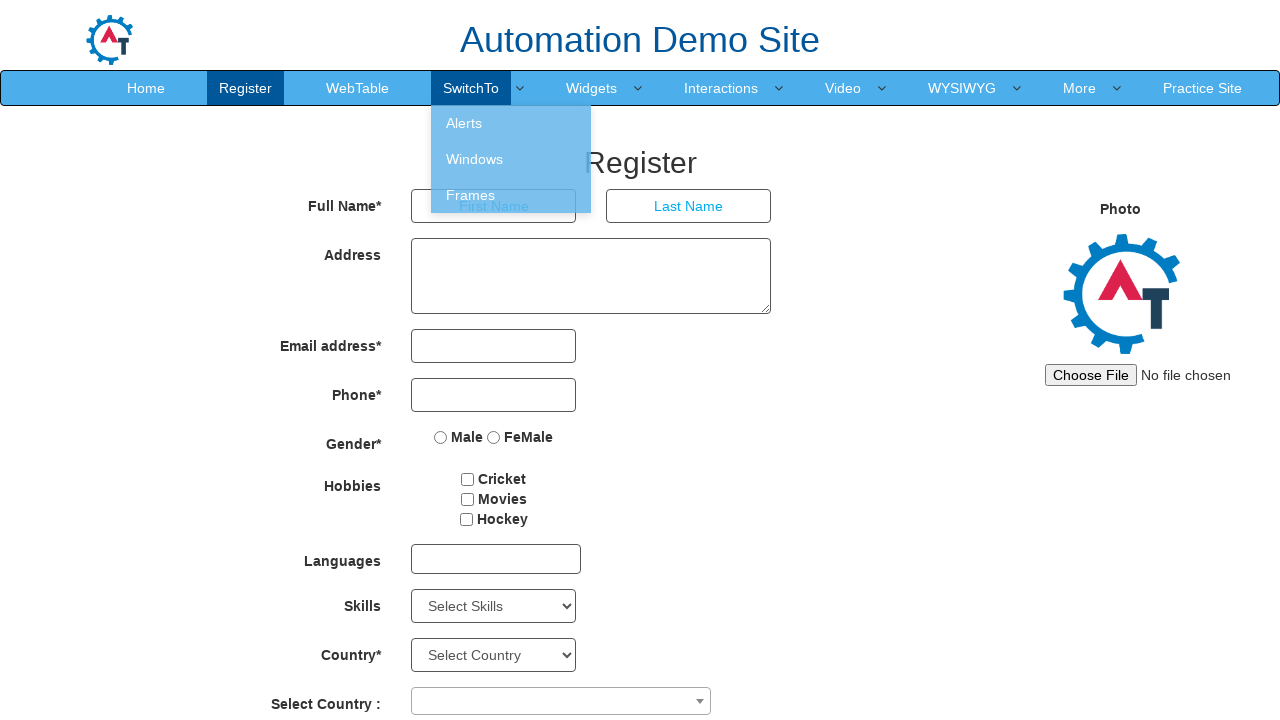

Clicked on Alerts link to navigate to Alerts section at (511, 123) on internal:role=link[name="Alerts"i]
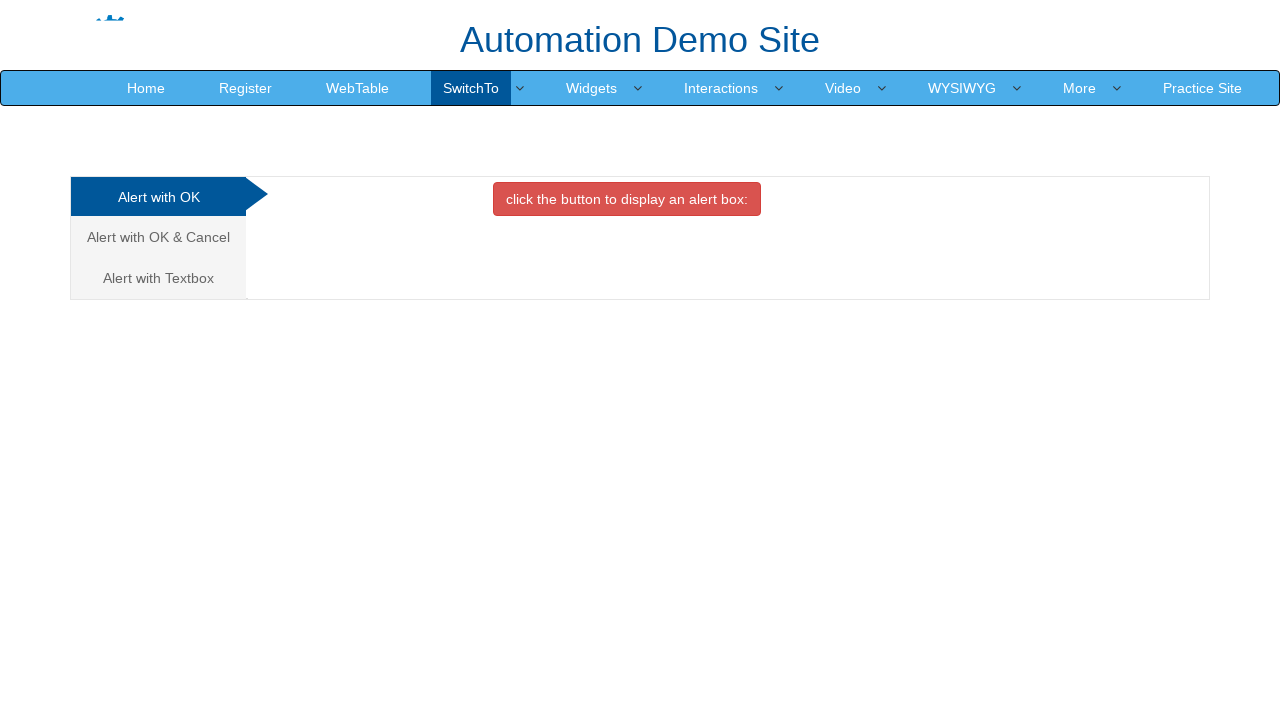

Clicked on Alert with OK link at (158, 197) on internal:role=link[name="Alert with OK"s]
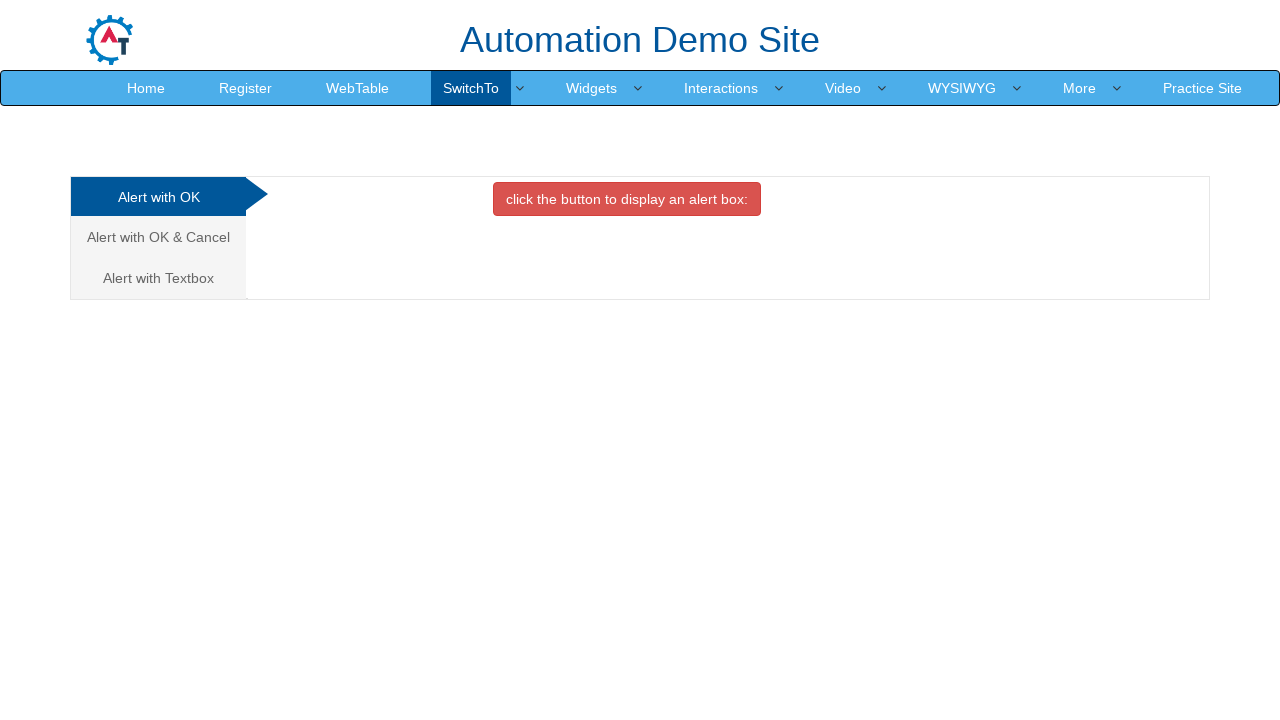

Clicked on Alert with OK & Cancel link at (158, 237) on internal:role=link[name="Alert with OK & Cancel "i]
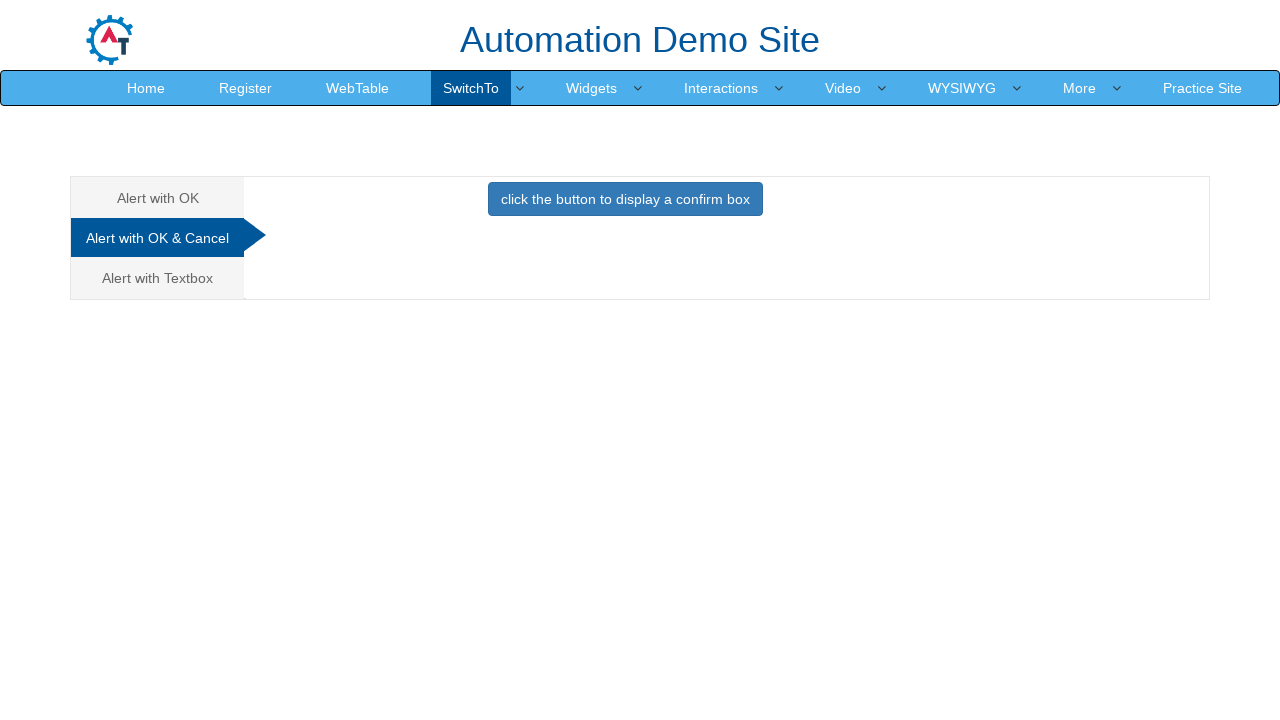

Clicked button to display confirm box at (625, 199) on internal:role=button[name="click the button to display a confirm box "s]
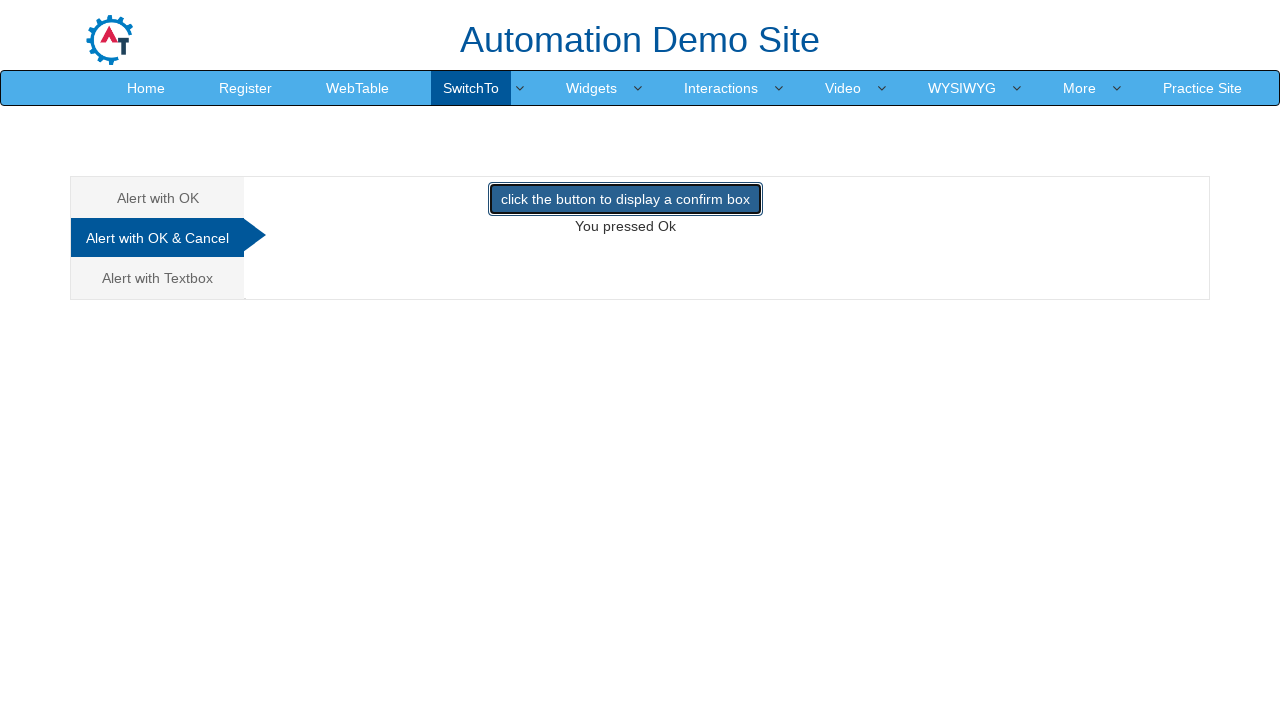

Clicked on Alert with Textbox link at (158, 278) on internal:role=link[name="Alert with Textbox "i]
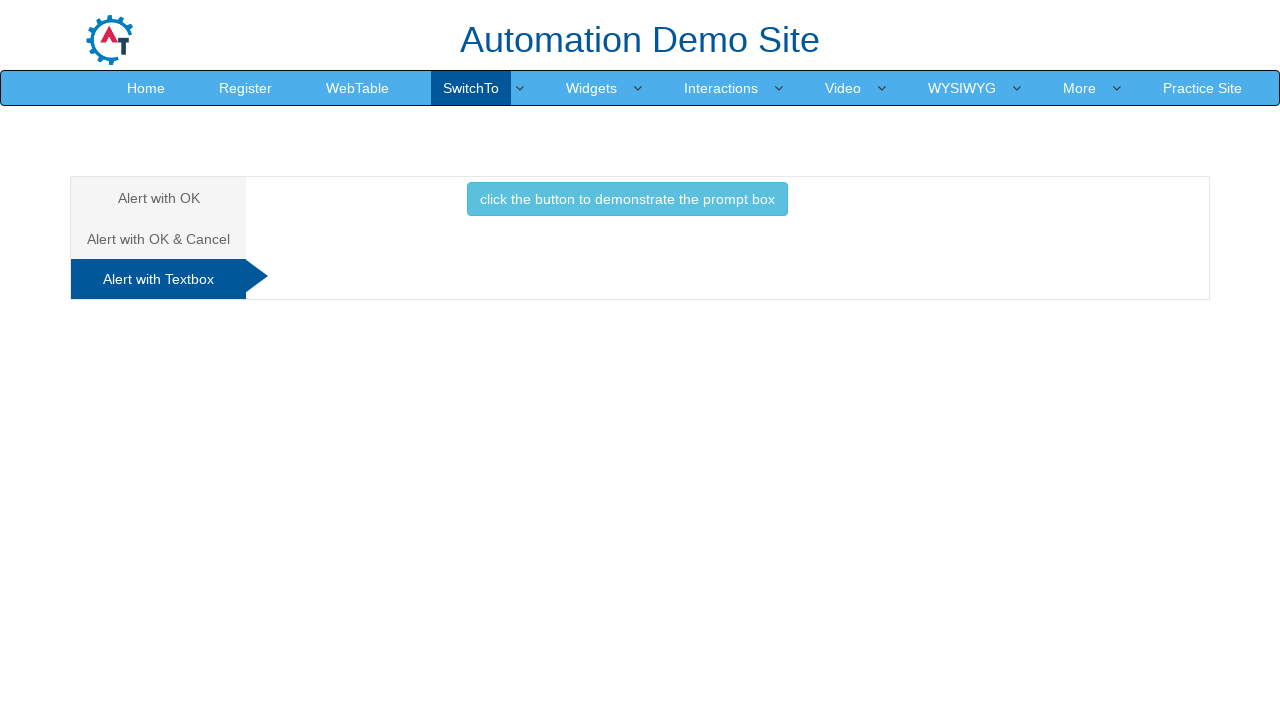

Clicked button to display prompt box at (627, 199) on internal:role=button[name="click the button to demonstrate the prompt box"s]
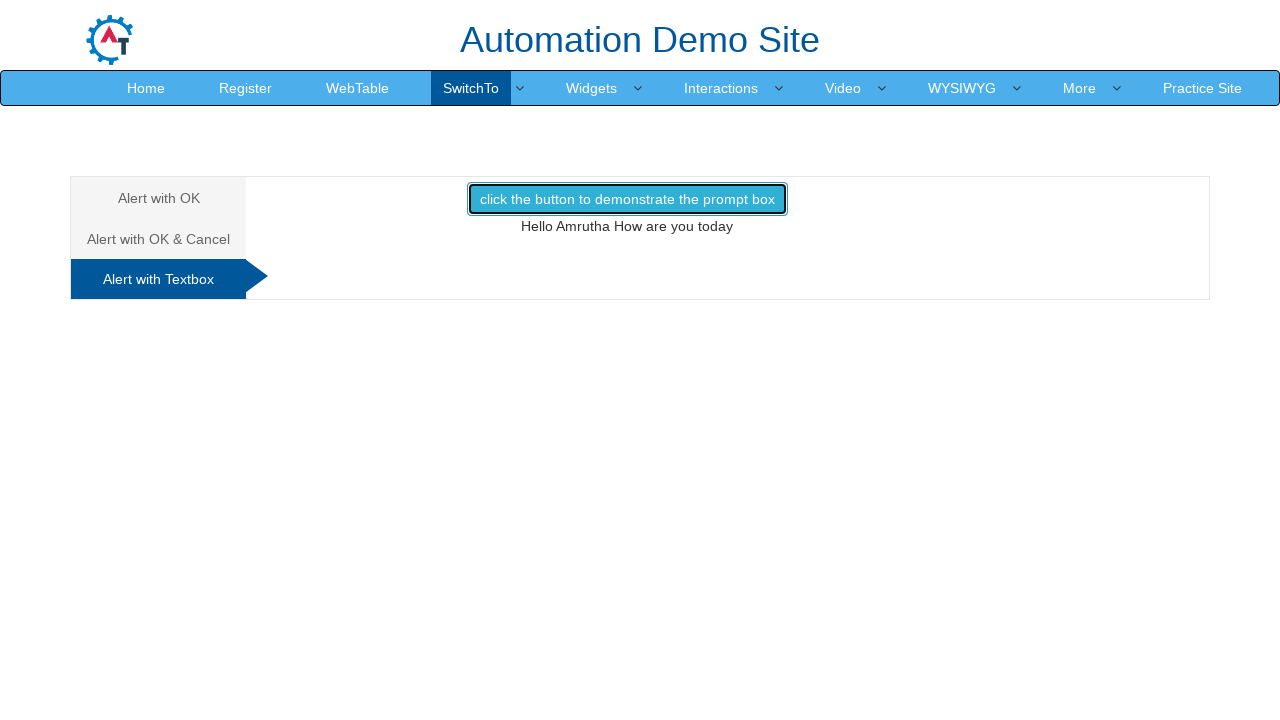

Waited 2 seconds for dialogs to be processed
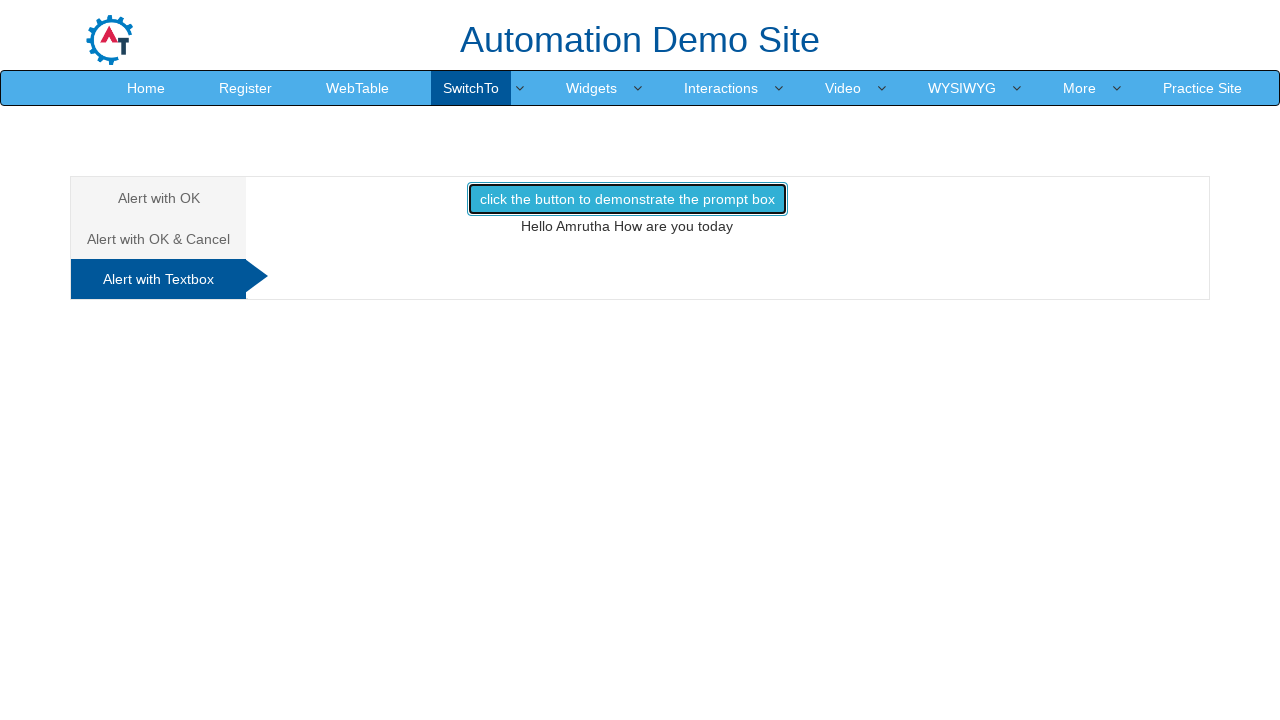

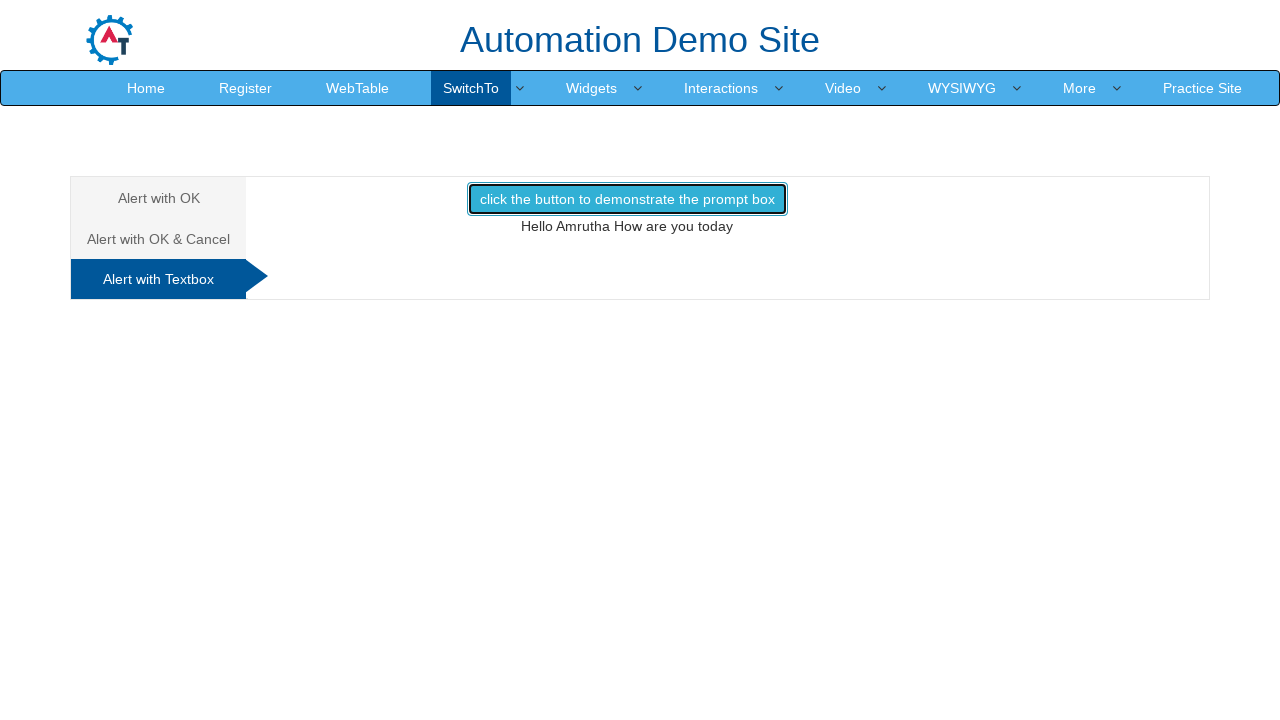